Tests clicking the Created link and verifies it triggers a 201 response

Starting URL: https://demoqa.com/elements

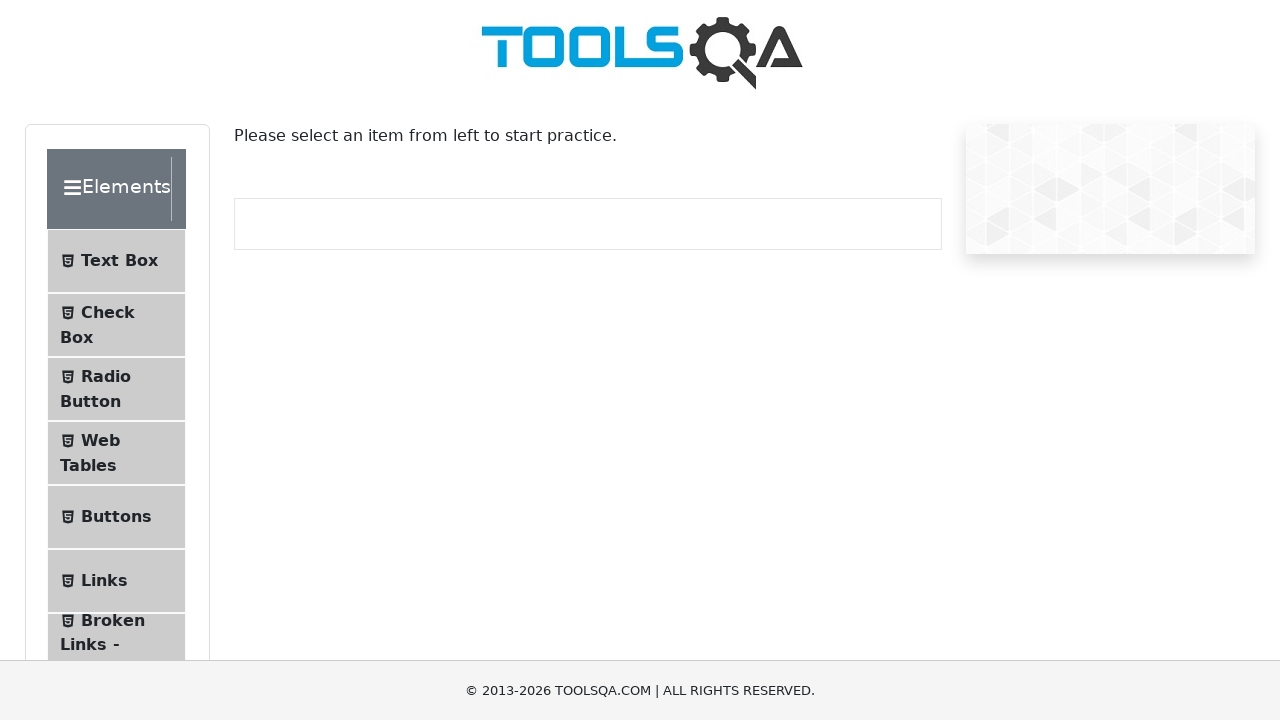

Clicked on Links menu item at (104, 581) on li >> internal:text="Links"s
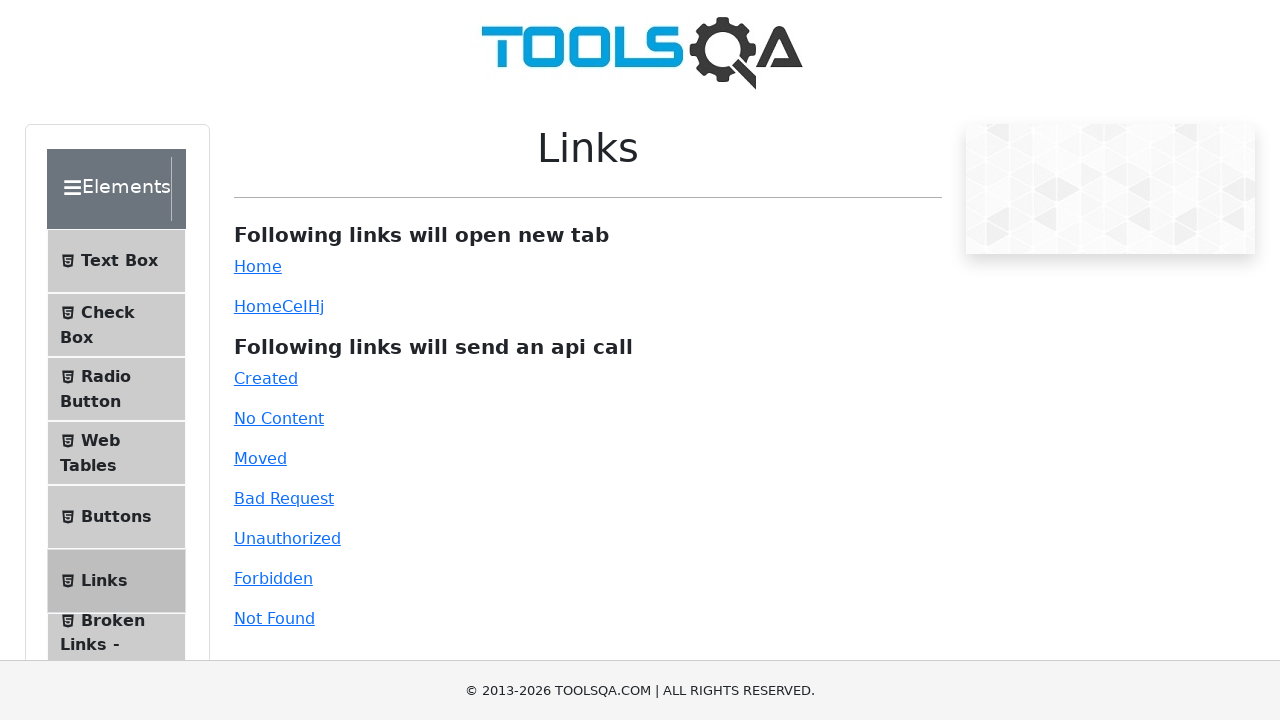

Clicked Created link at (266, 378) on internal:text="Created"i
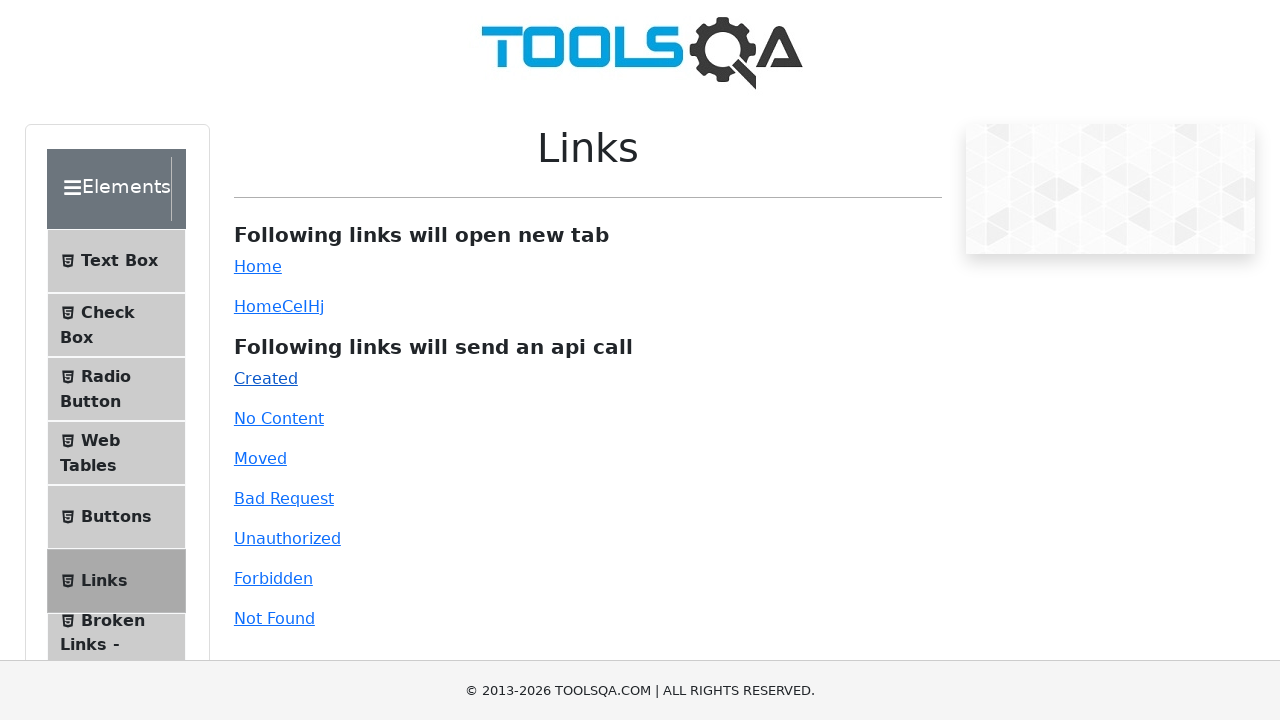

Received response from Created endpoint
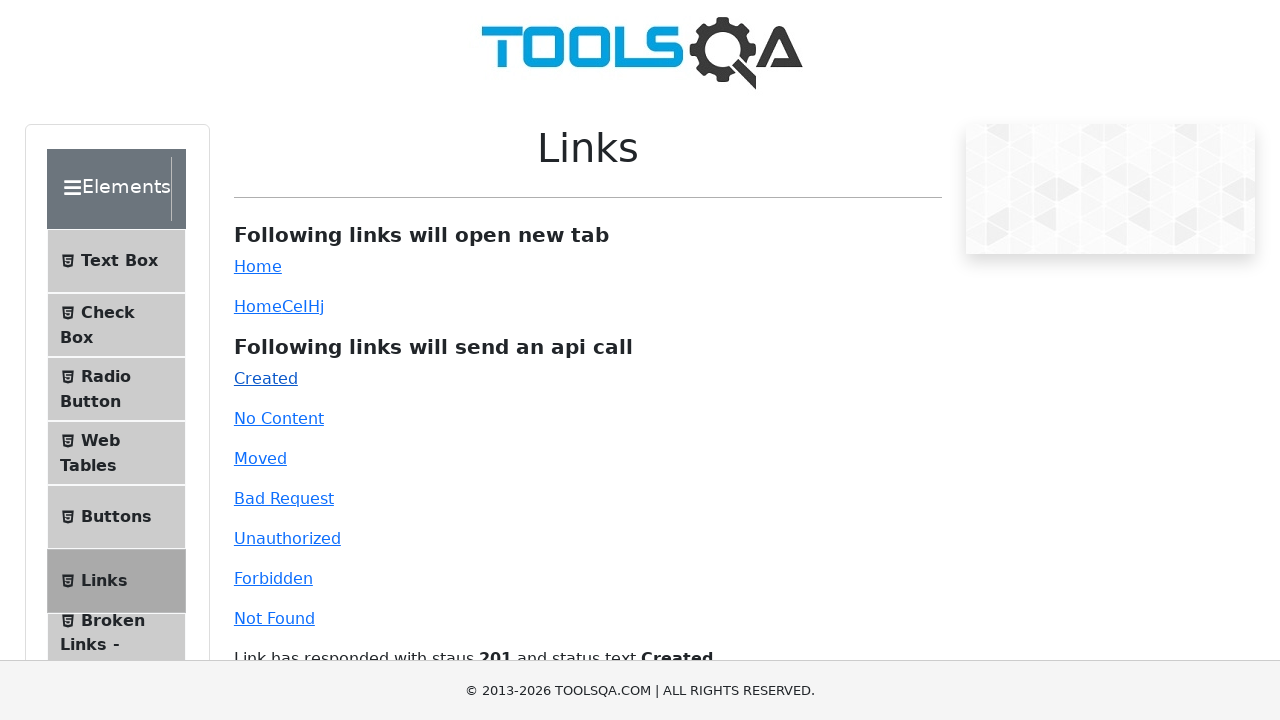

Verified response status is 201 Created
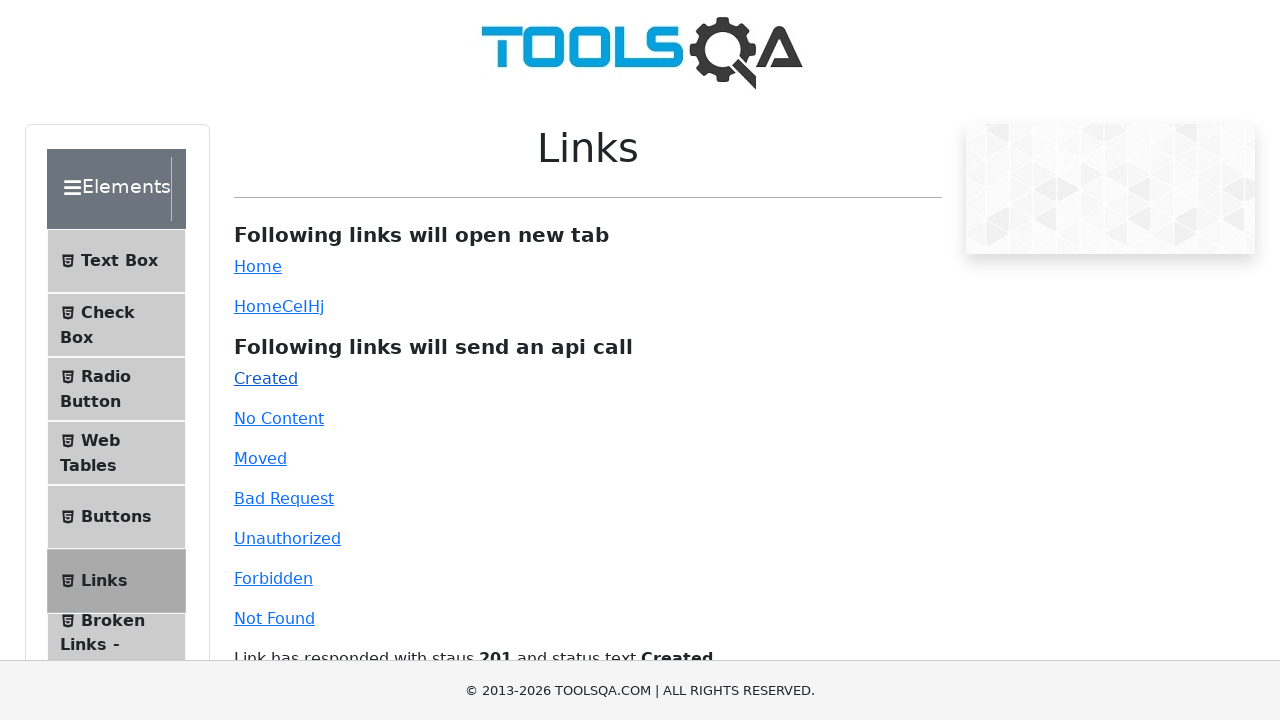

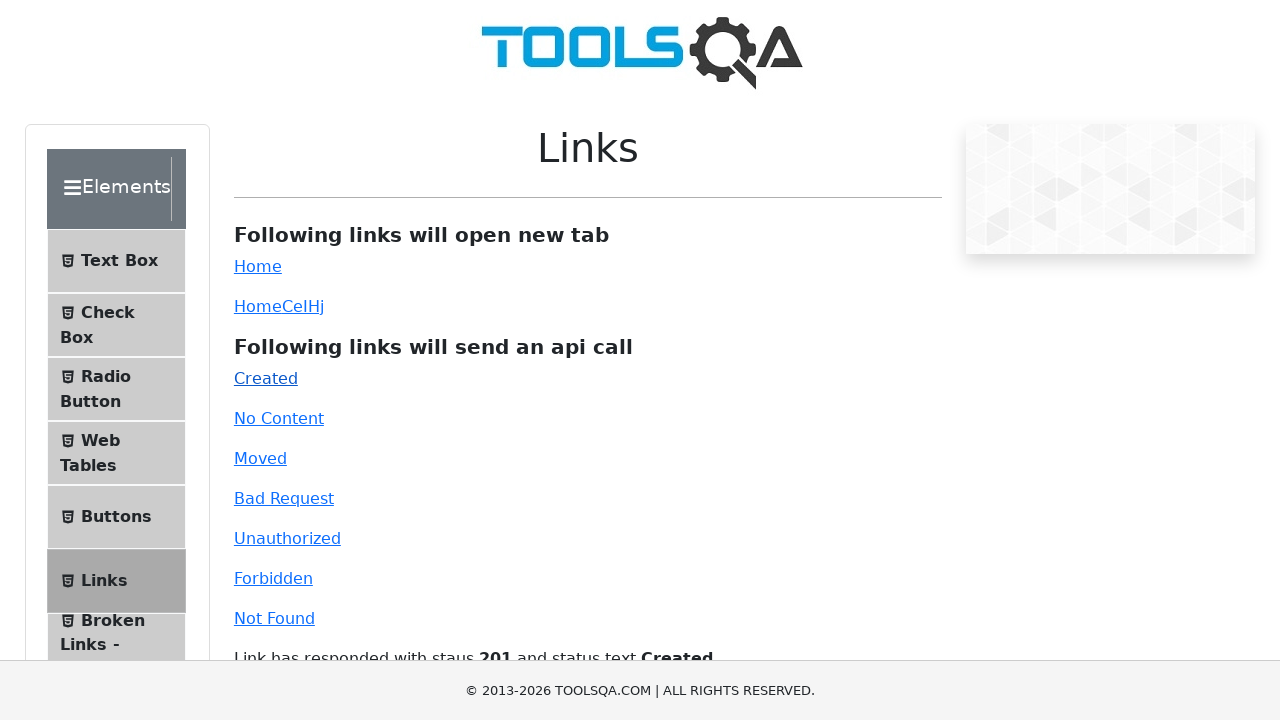